Tests click and hold functionality to select multiple consecutive items in a grid

Starting URL: https://jqueryui.com/resources/demos/selectable/display-grid.html

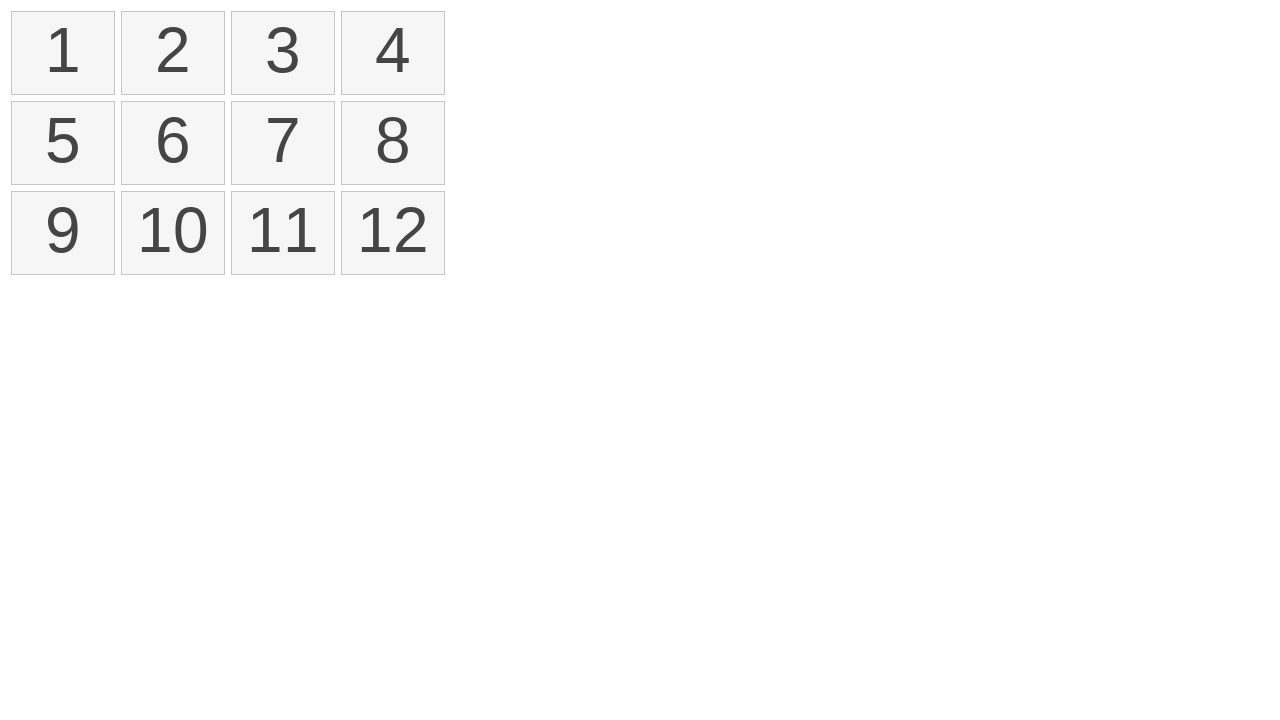

Retrieved all list items from the grid
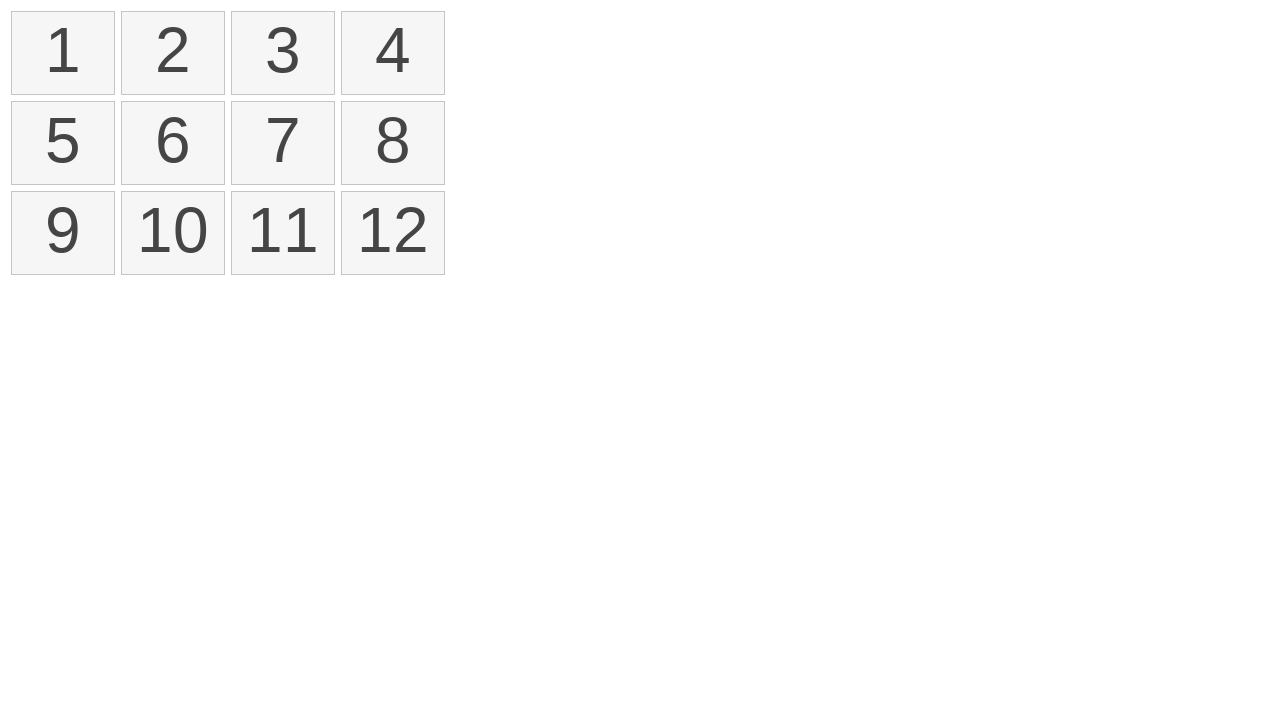

Moved mouse to first item position at (16, 16)
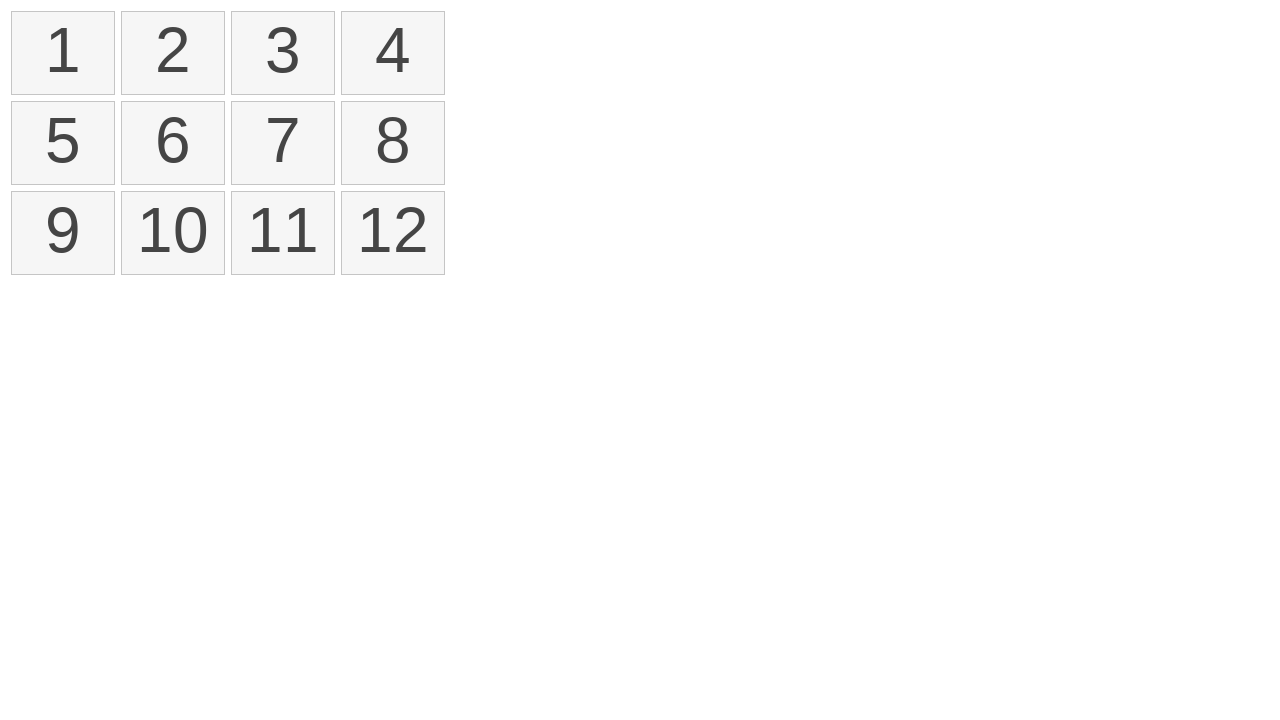

Pressed mouse button down to start click and hold at (16, 16)
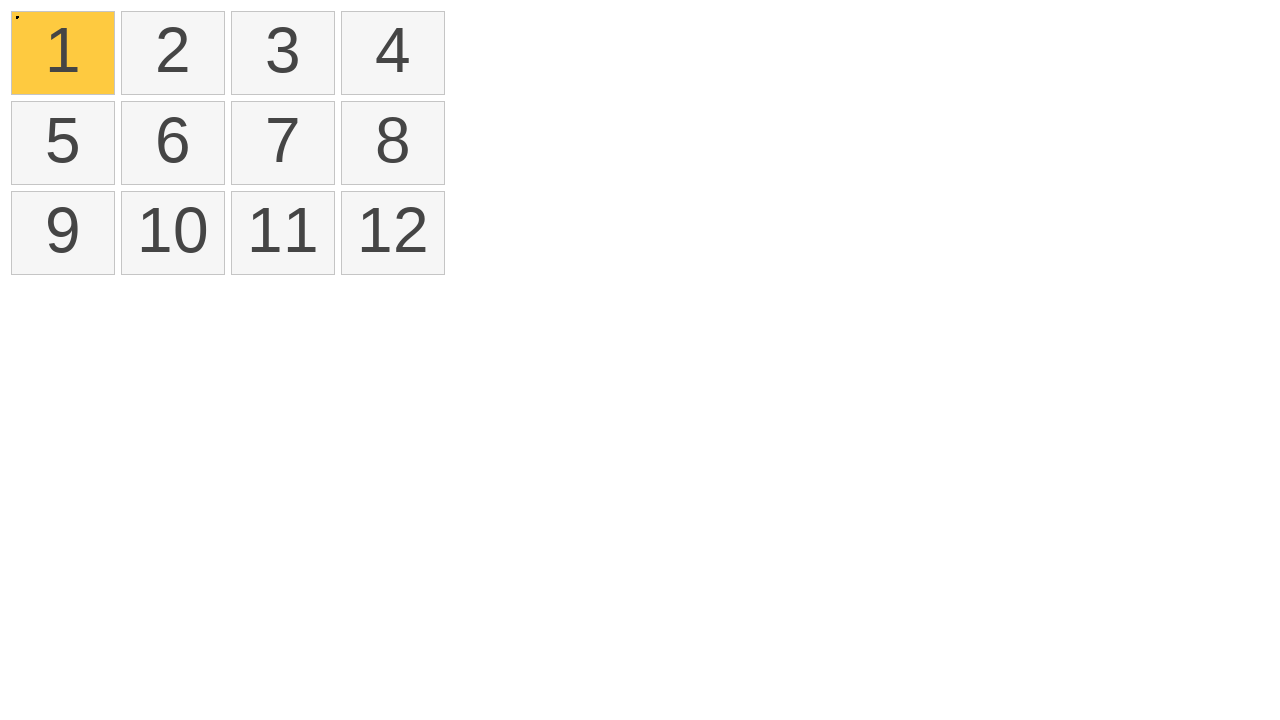

Dragged mouse from first item to fourth item at (346, 16)
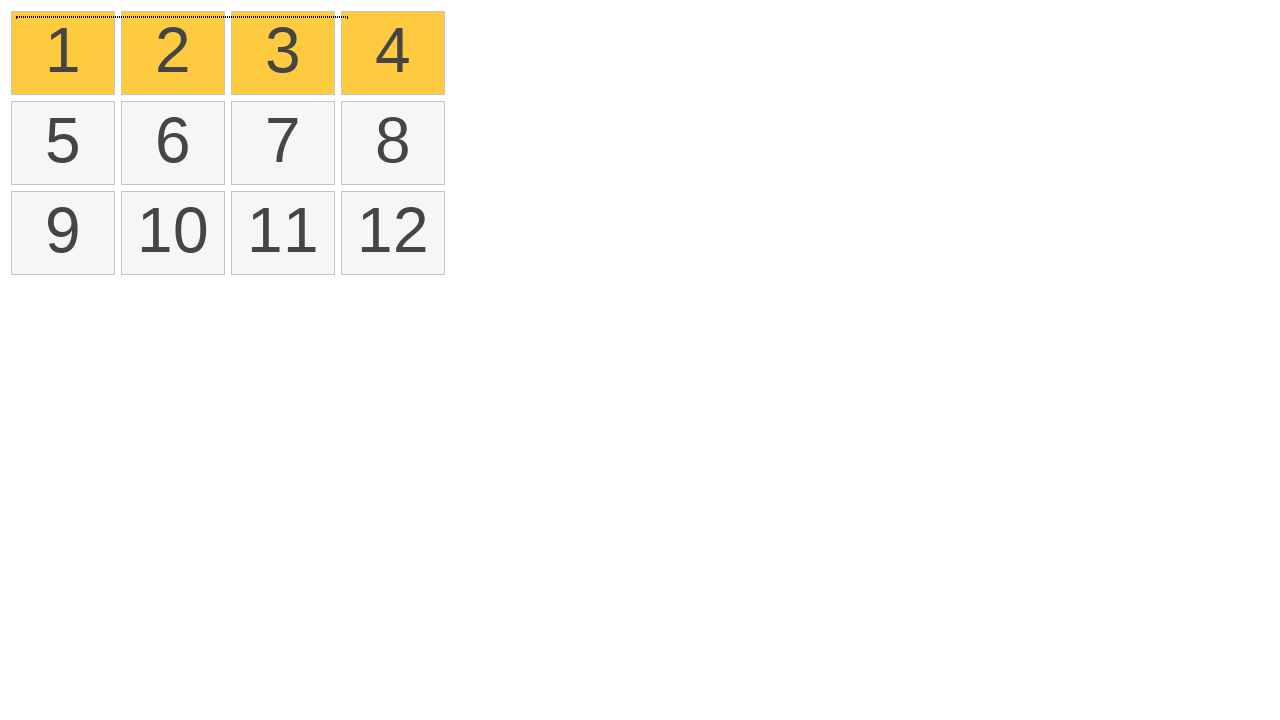

Released mouse button to complete click and hold selection at (346, 16)
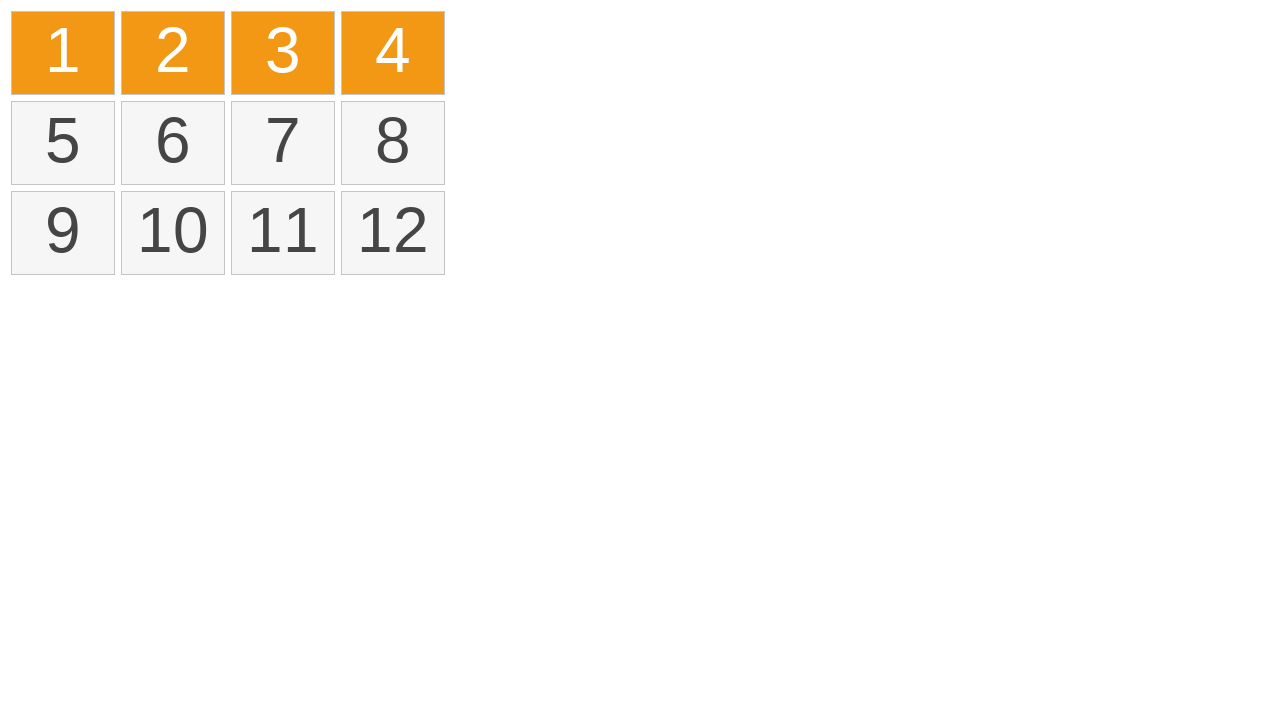

Located all selected items in the grid
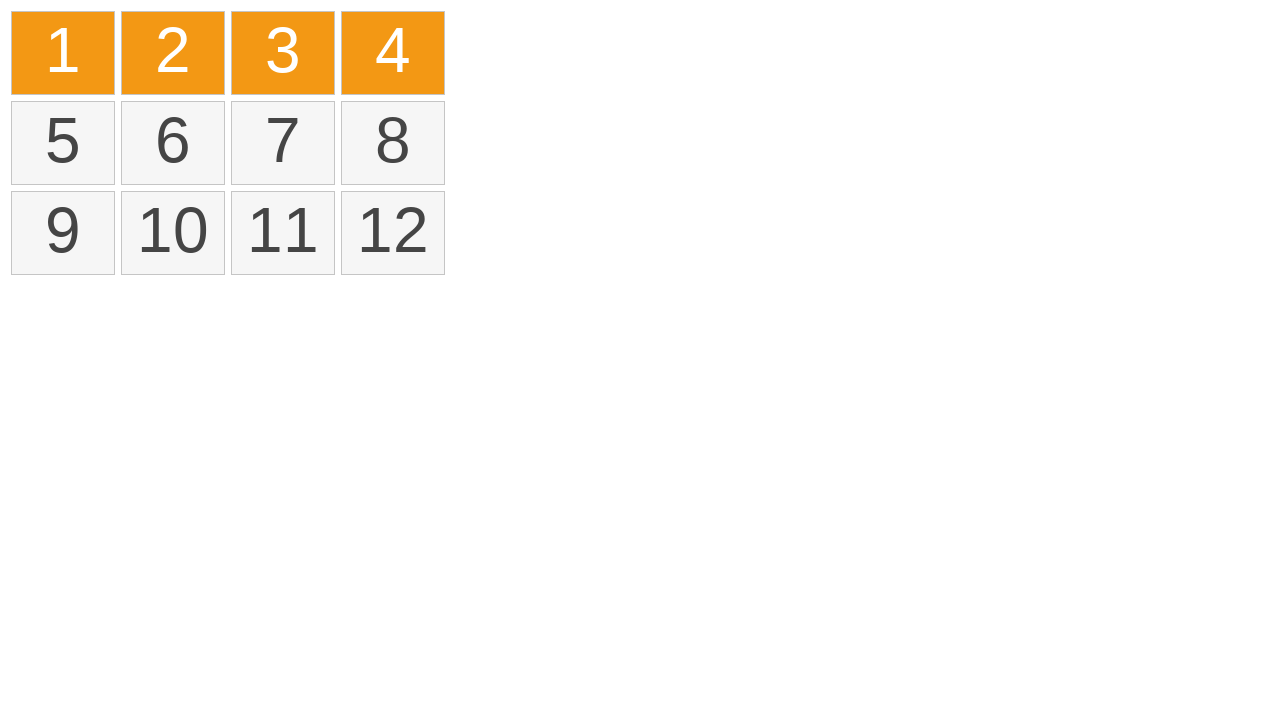

Verified that exactly 4 items are selected
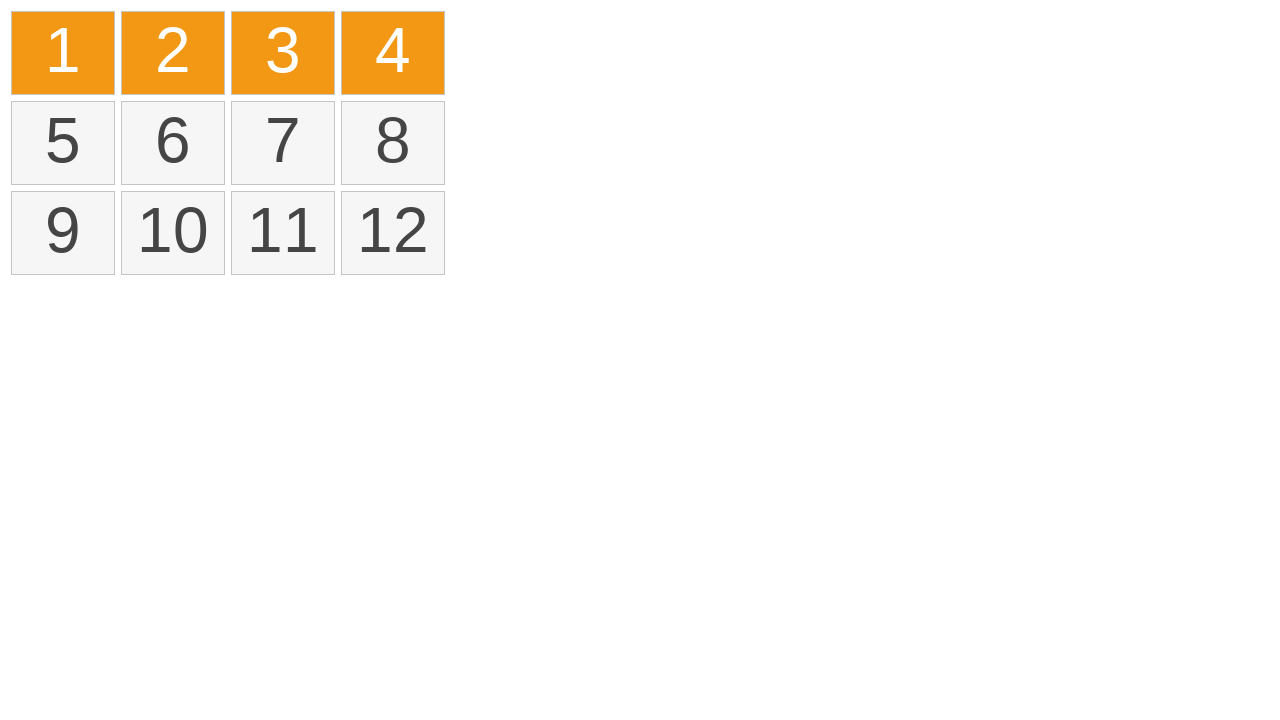

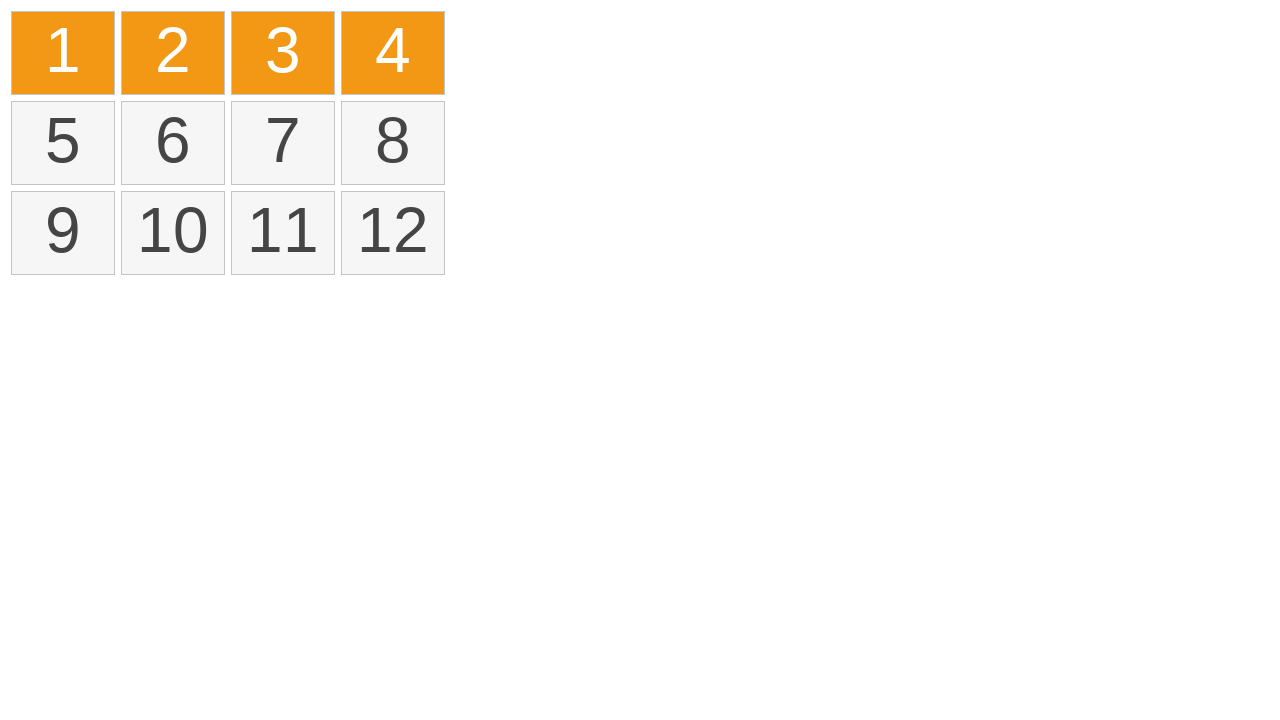